Tests dynamic loading by clicking to example 1 page, starting the load, and waiting for Hello World text to appear

Starting URL: https://the-internet.herokuapp.com/

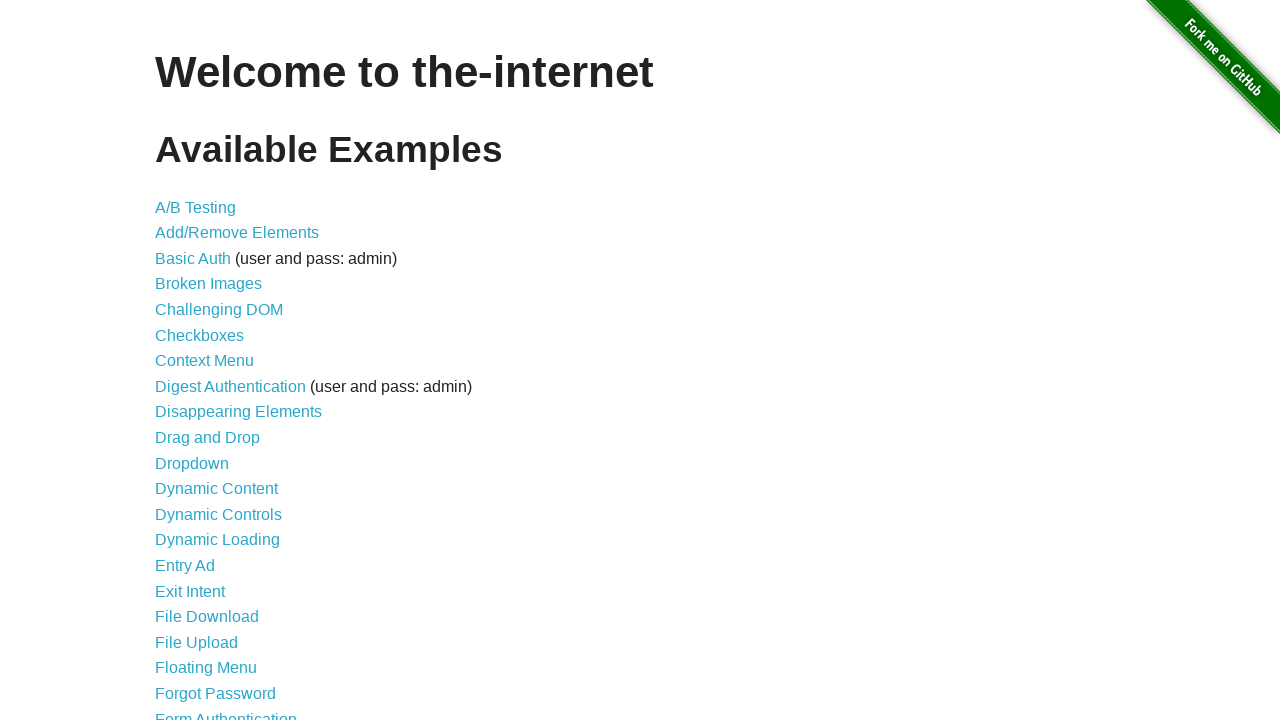

Clicked dynamic loading link at (218, 540) on a[href="/dynamic_loading"]
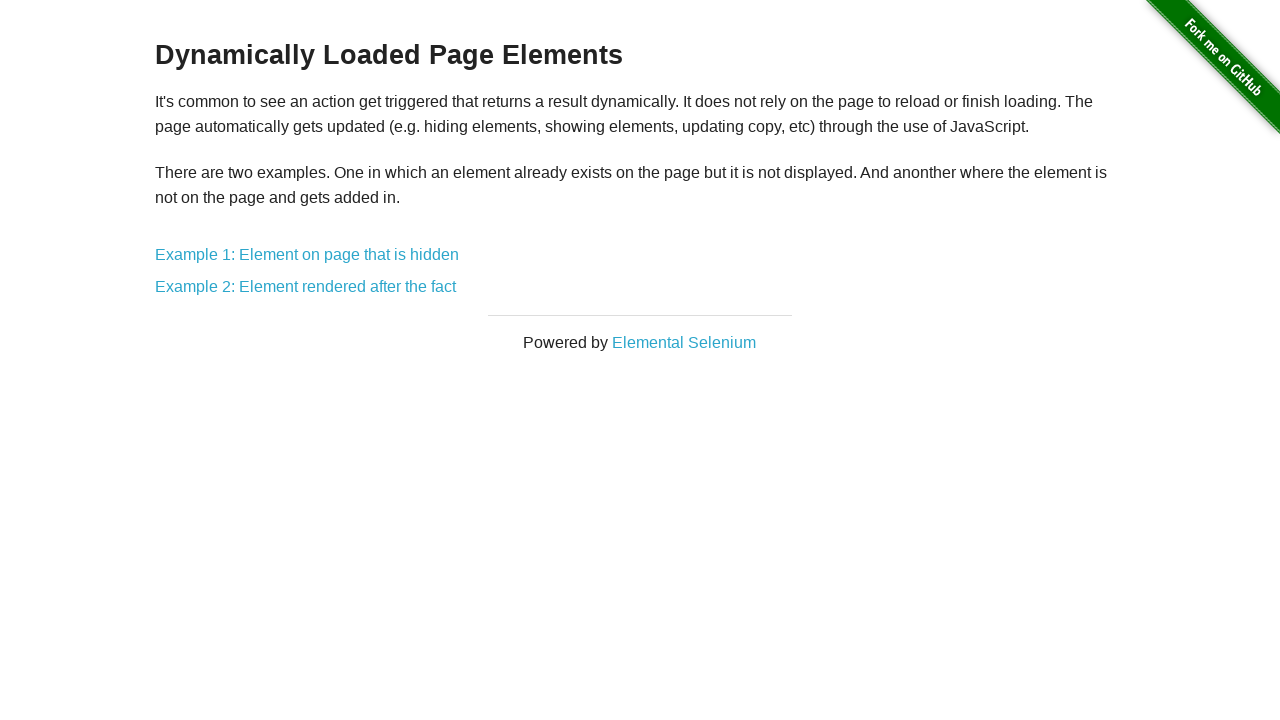

Navigated to dynamic loading page
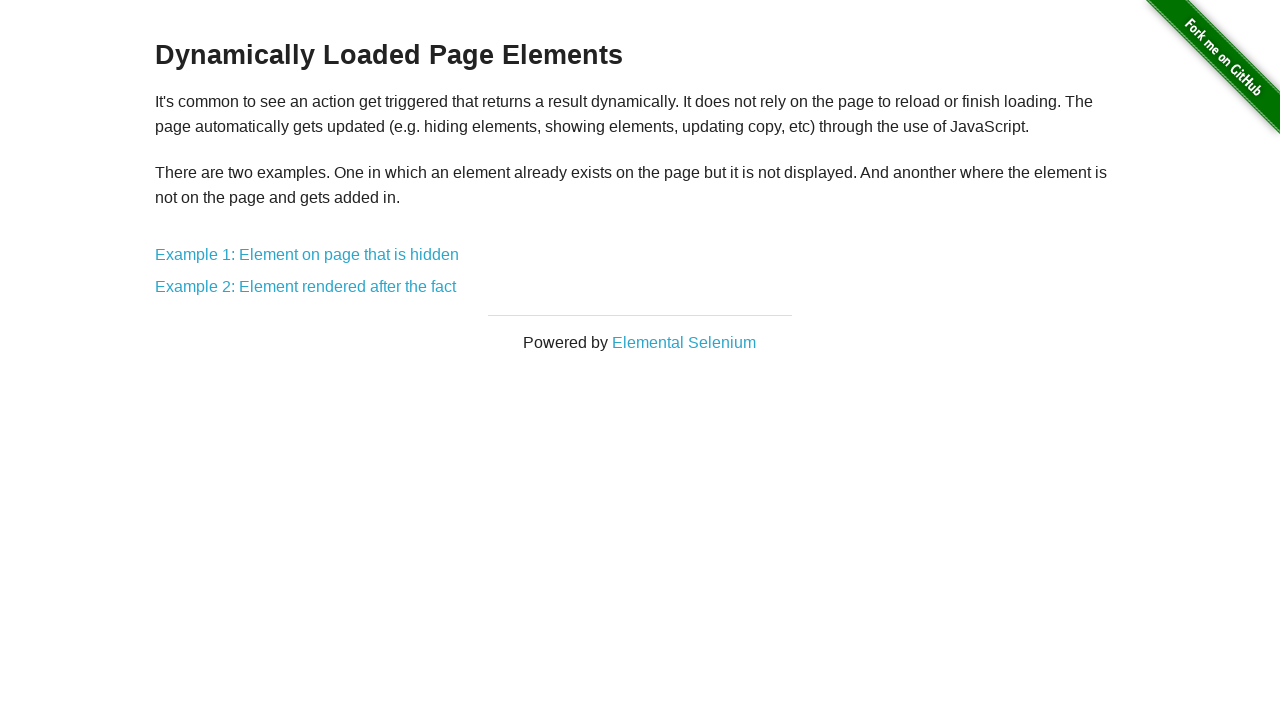

Clicked example 1 link at (307, 255) on a[href="/dynamic_loading/1"]
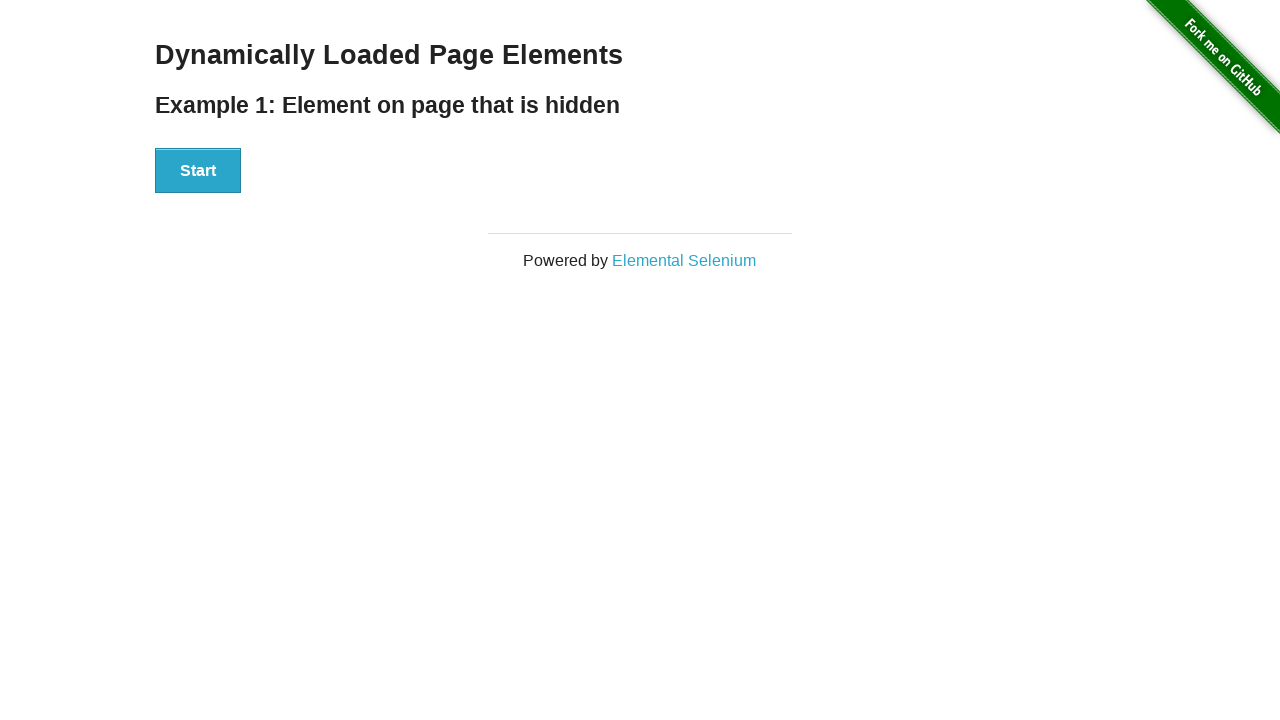

Navigated to example 1 page
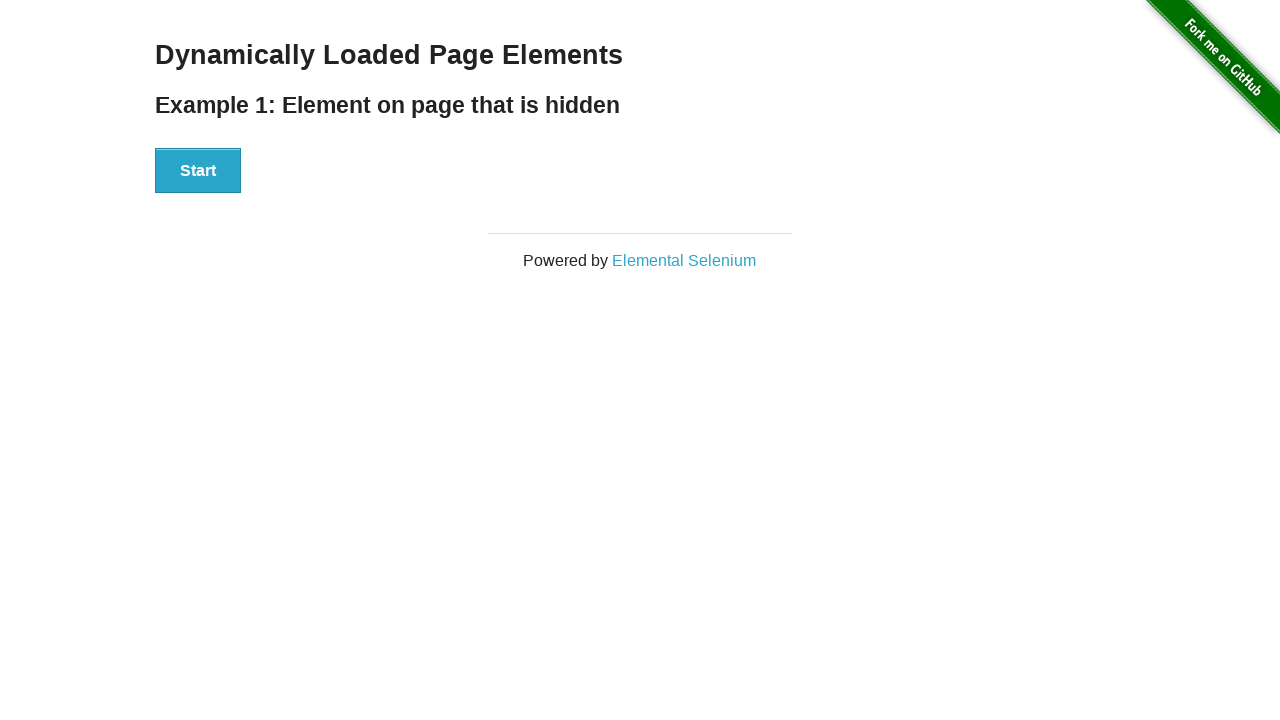

Clicked Start button to begin dynamic loading at (198, 171) on internal:role=button[name="Start"i]
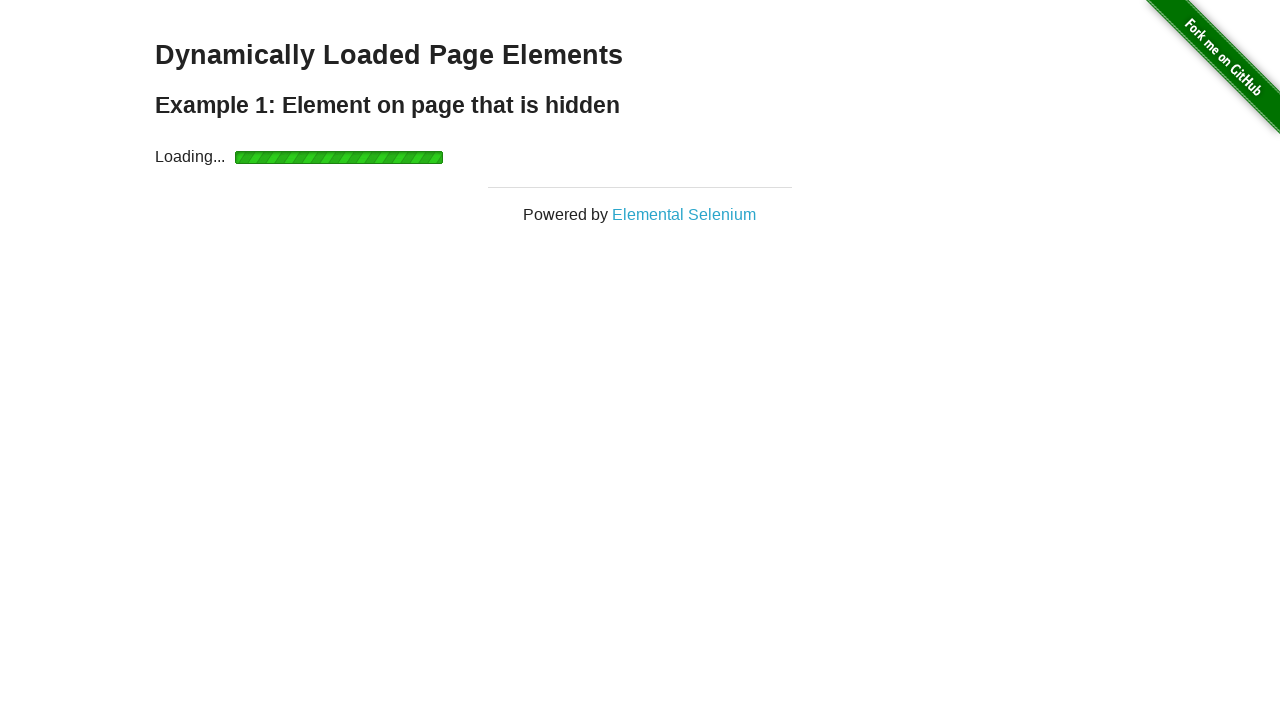

Hello World text appeared after dynamic loading completed
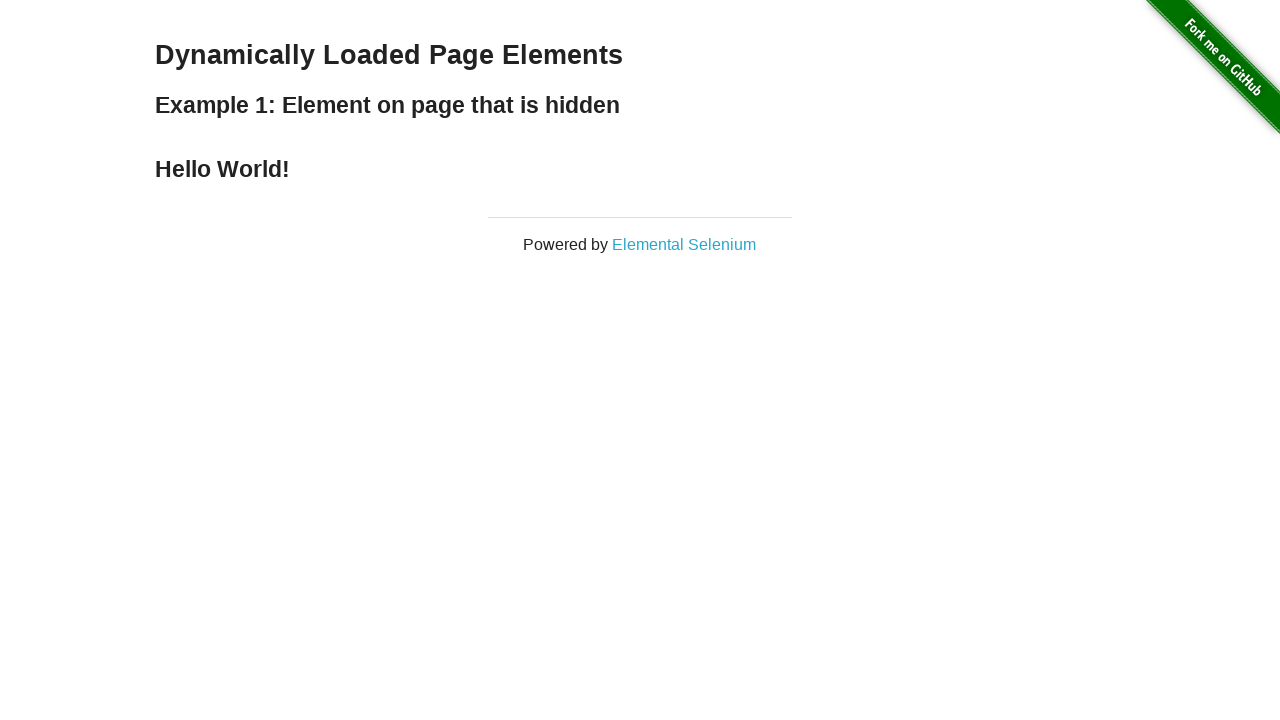

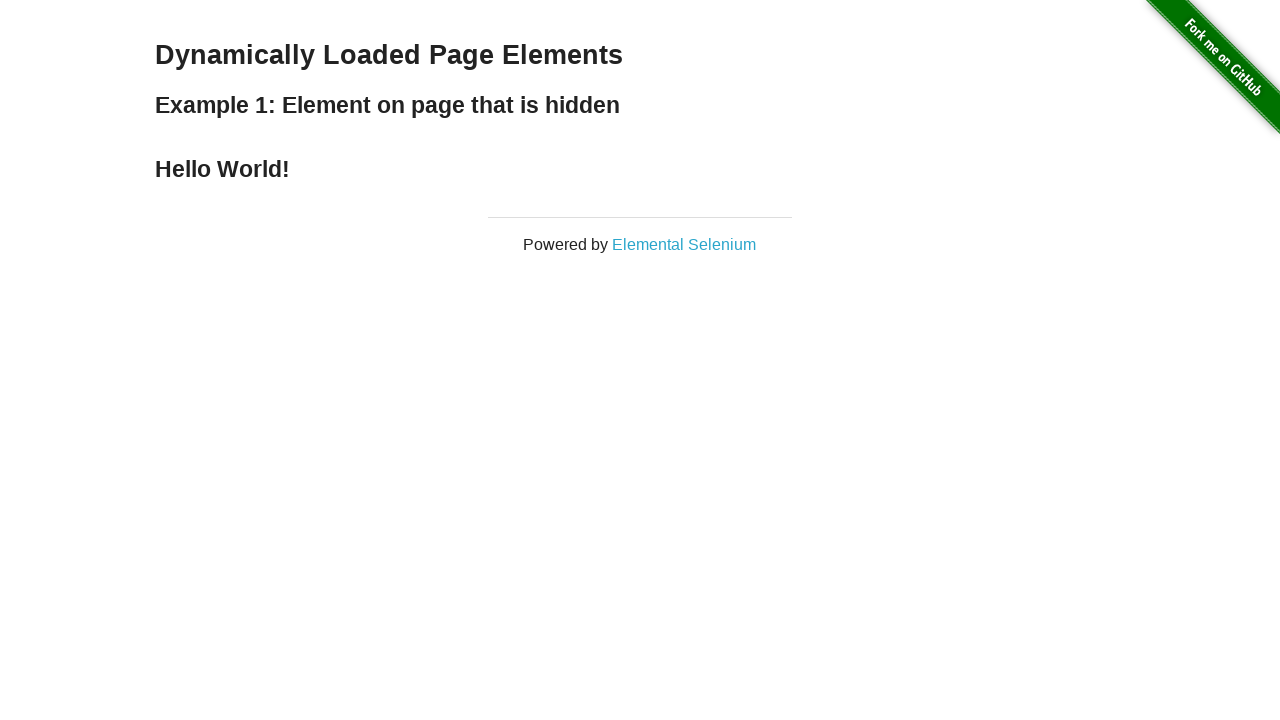